Tests window handling by clicking a button to open a new window, switching to it, and filling a form field

Starting URL: https://www.hyrtutorials.com/p/window-handles-practice.html

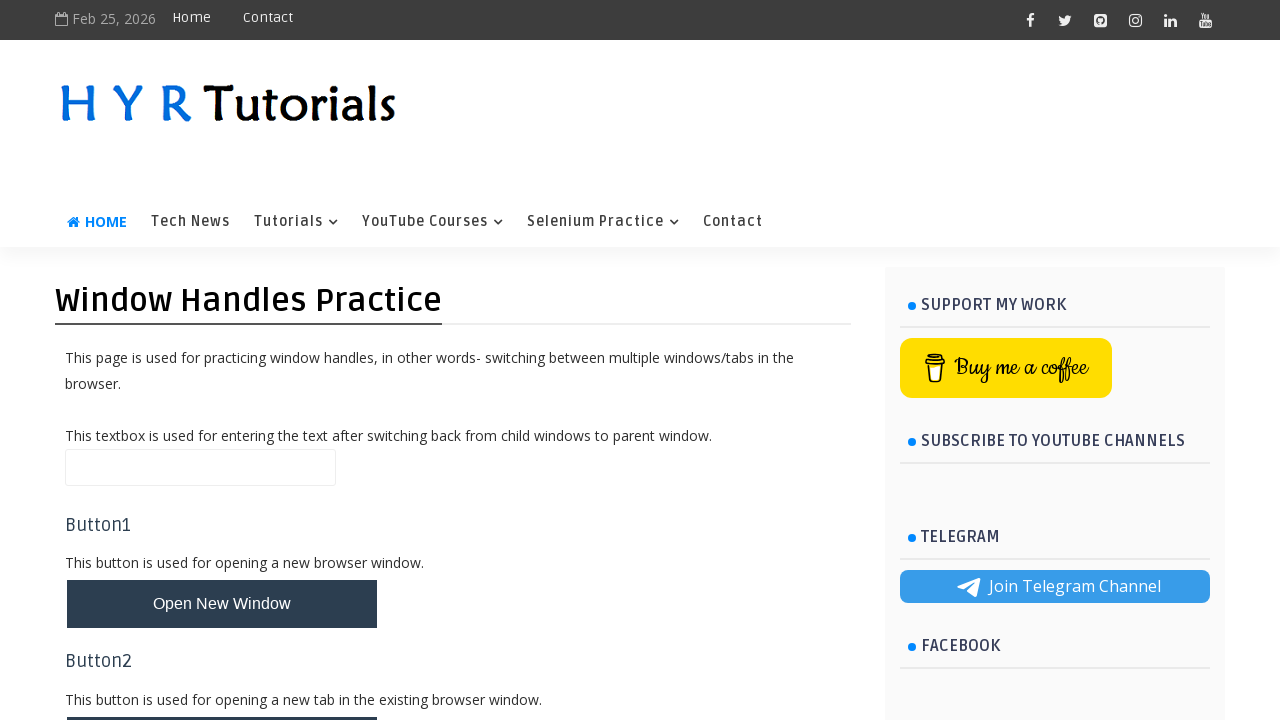

Clicked button to open new window at (222, 604) on button#newWindowBtn
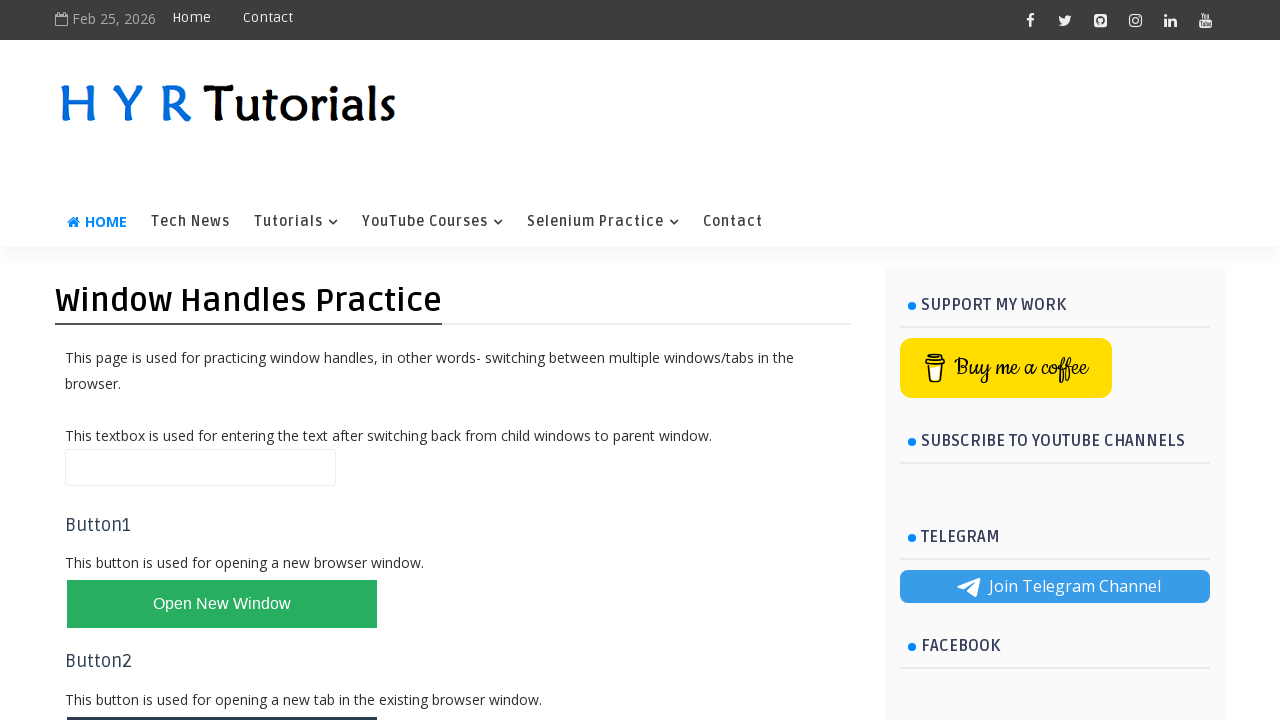

New window opened and captured
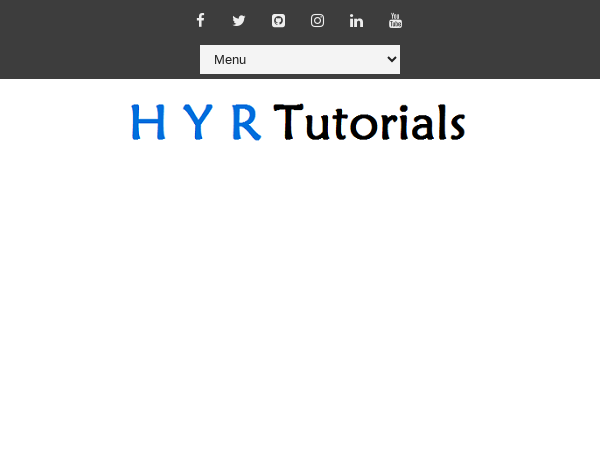

Filled first name field with 'Test' in new window on input#firstName
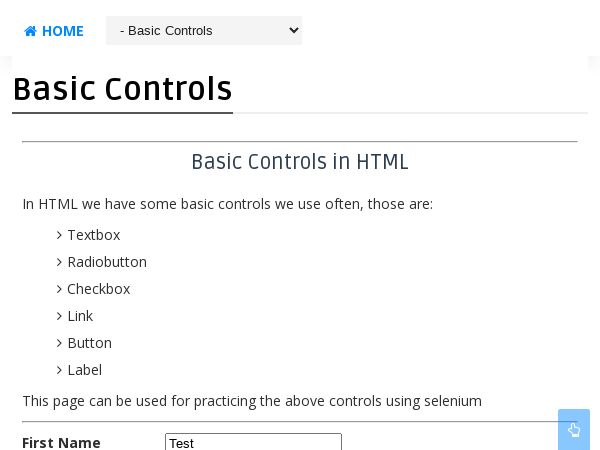

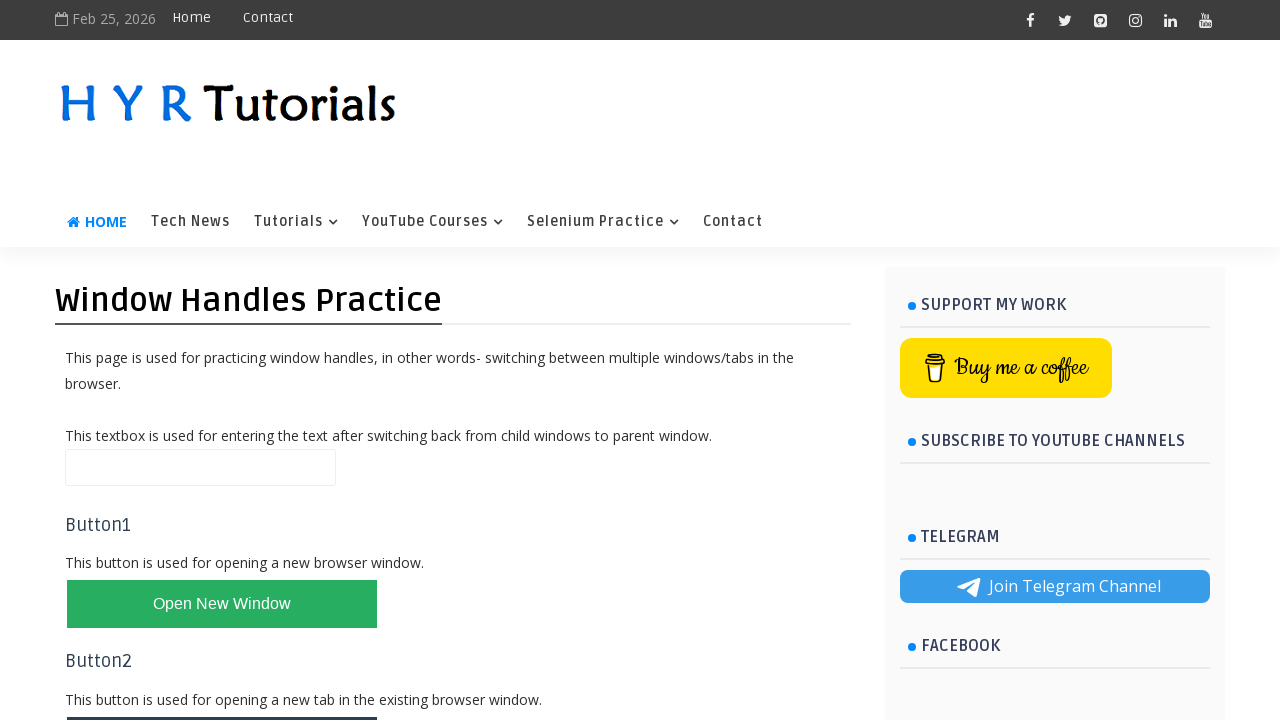